Navigates to AutomationExercise website and verifies that the Test Cases page is accessible by clicking the Test Cases link

Starting URL: http://automationexercise.com

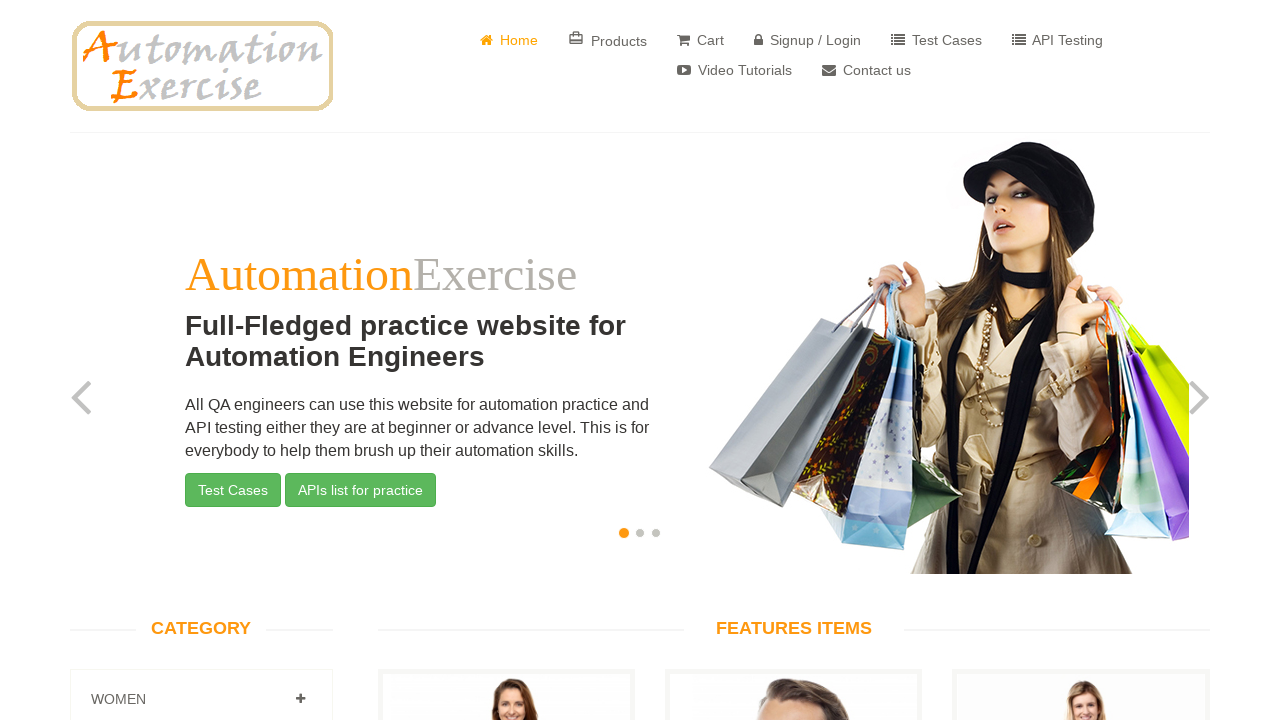

Homepage logo is visible
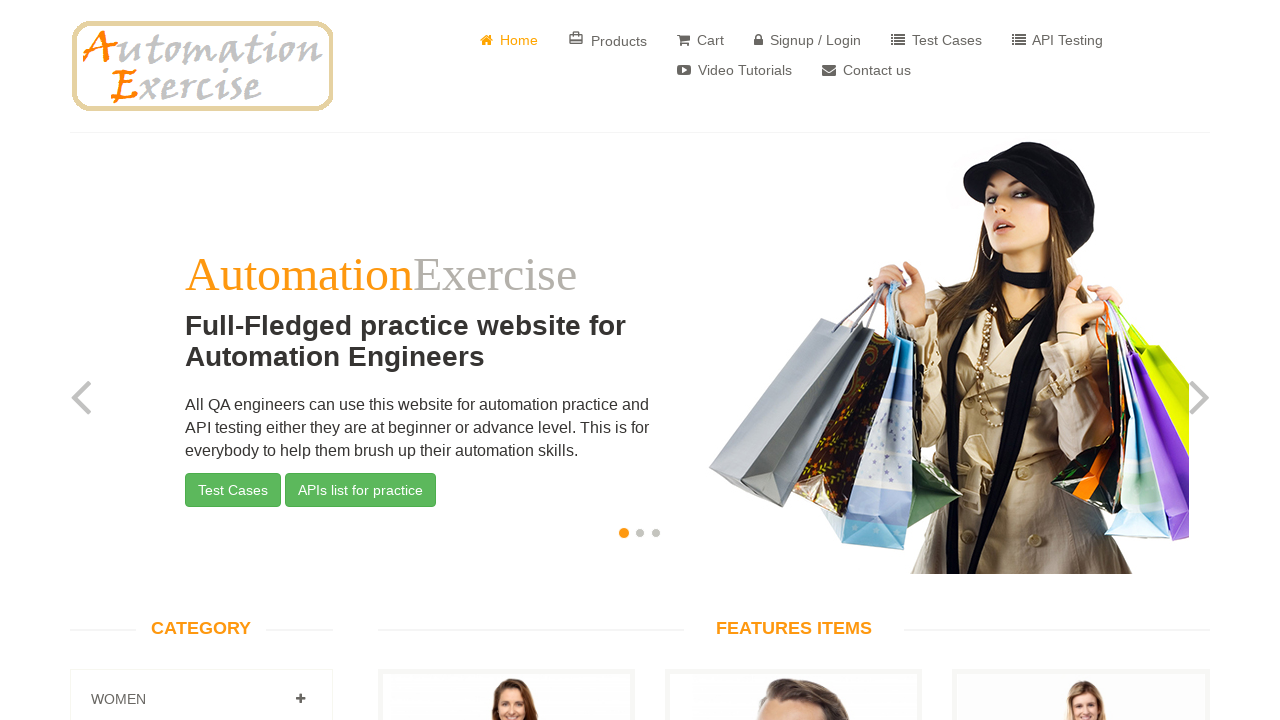

Clicked on Test Cases link at (936, 40) on a:has-text('Test Cases')
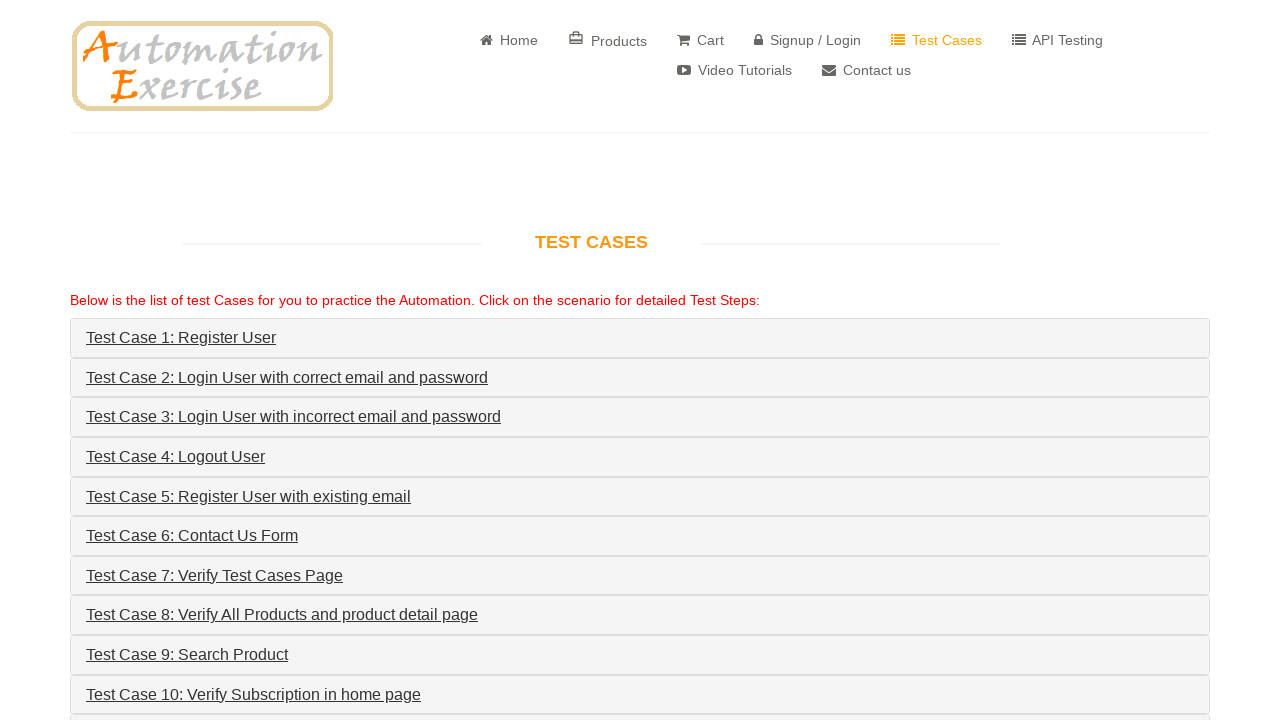

Test Cases page loaded and heading is visible
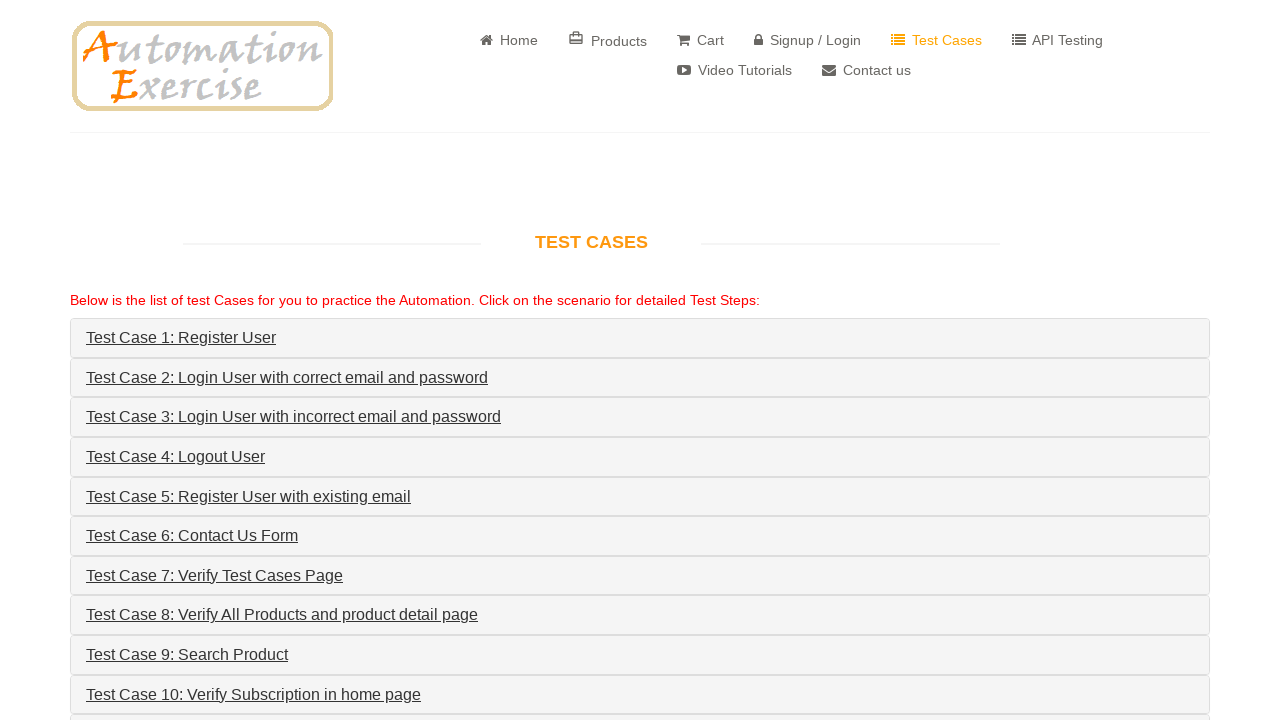

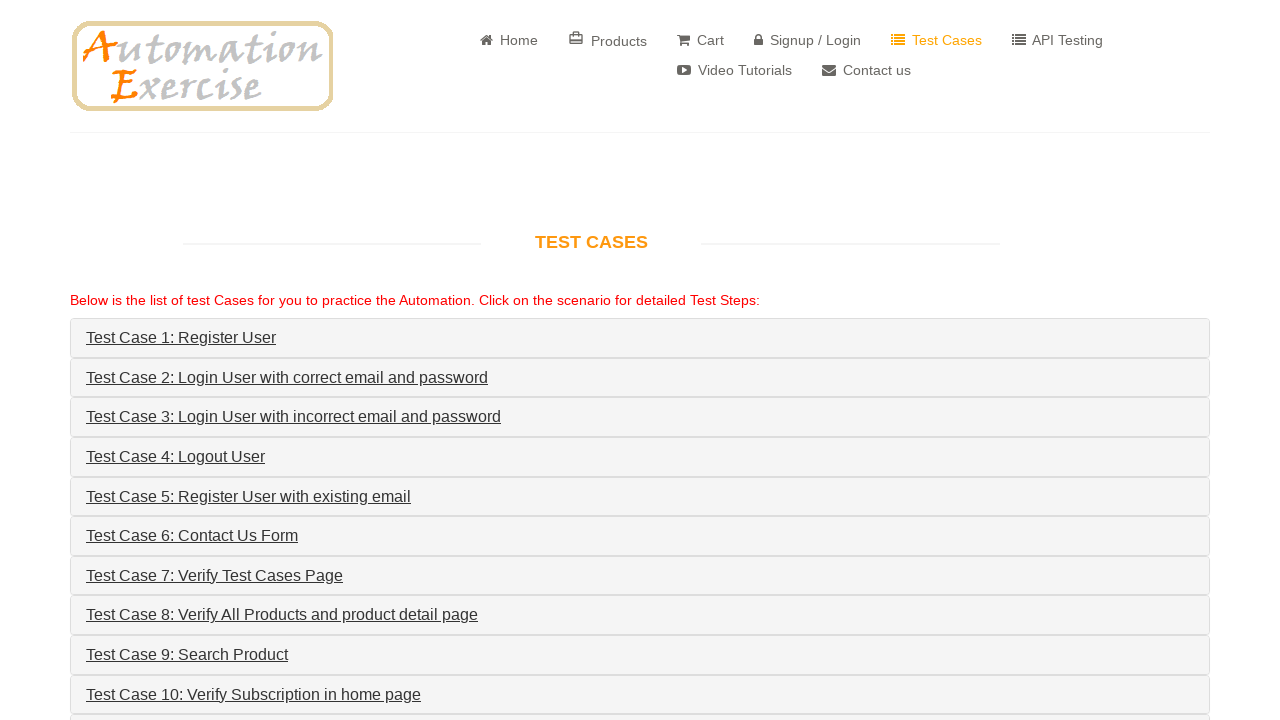